Tests double-click functionality by switching to an iframe and double-clicking on a text element to verify its color changes to red

Starting URL: https://www.w3schools.com/tags/tryit.asp?filename=tryhtml5_ev_ondblclick2

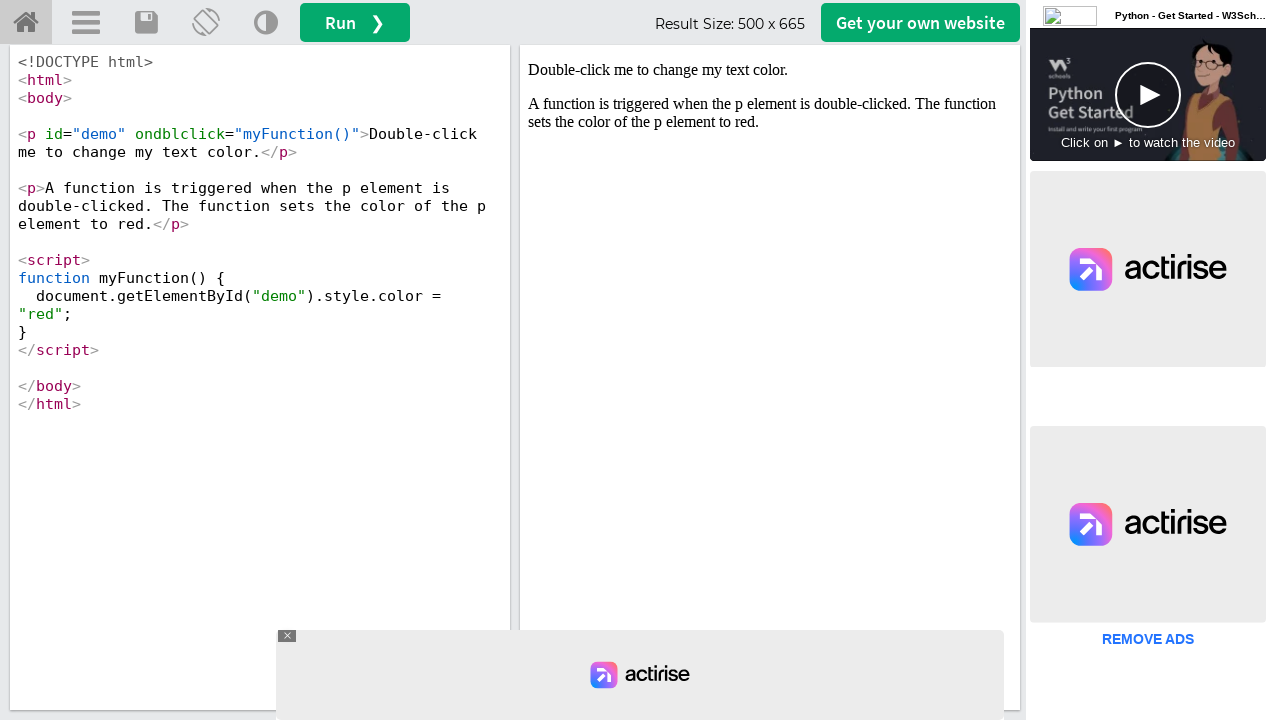

Located iframe with ID 'iframeResult'
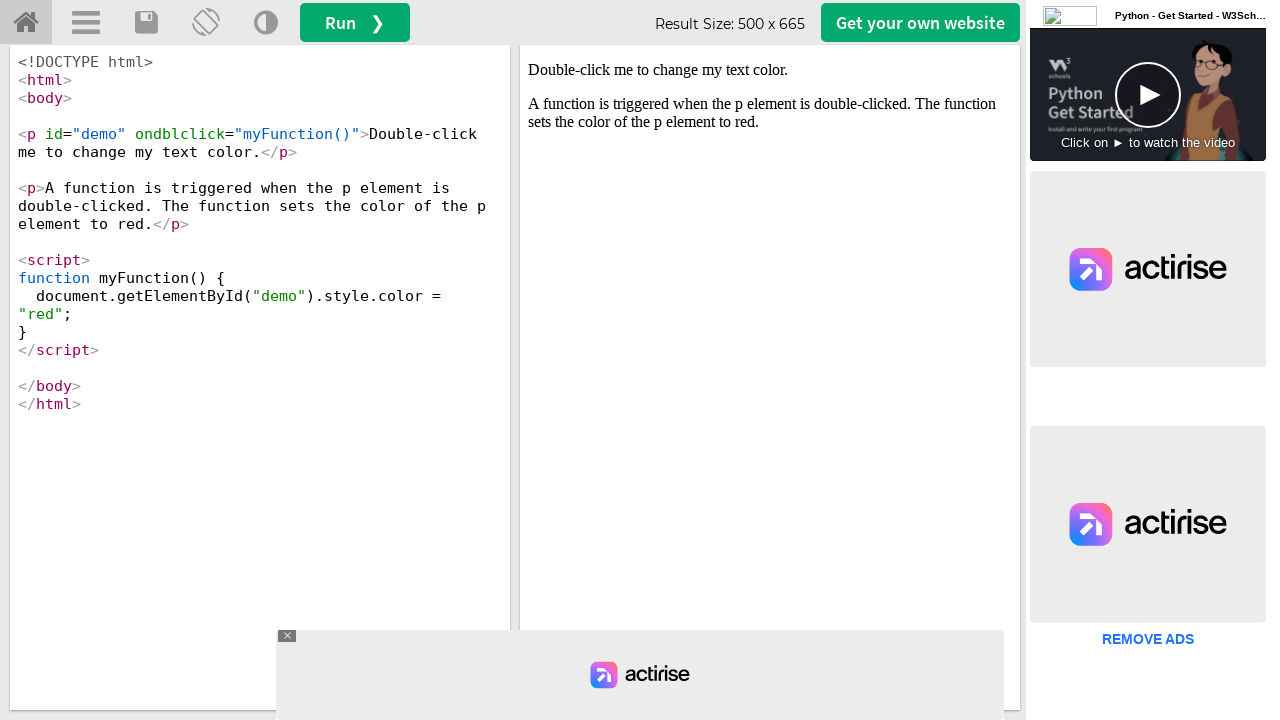

Double-clicked on text element with ID 'demo' in iframe at (770, 70) on #iframeResult >> internal:control=enter-frame >> #demo
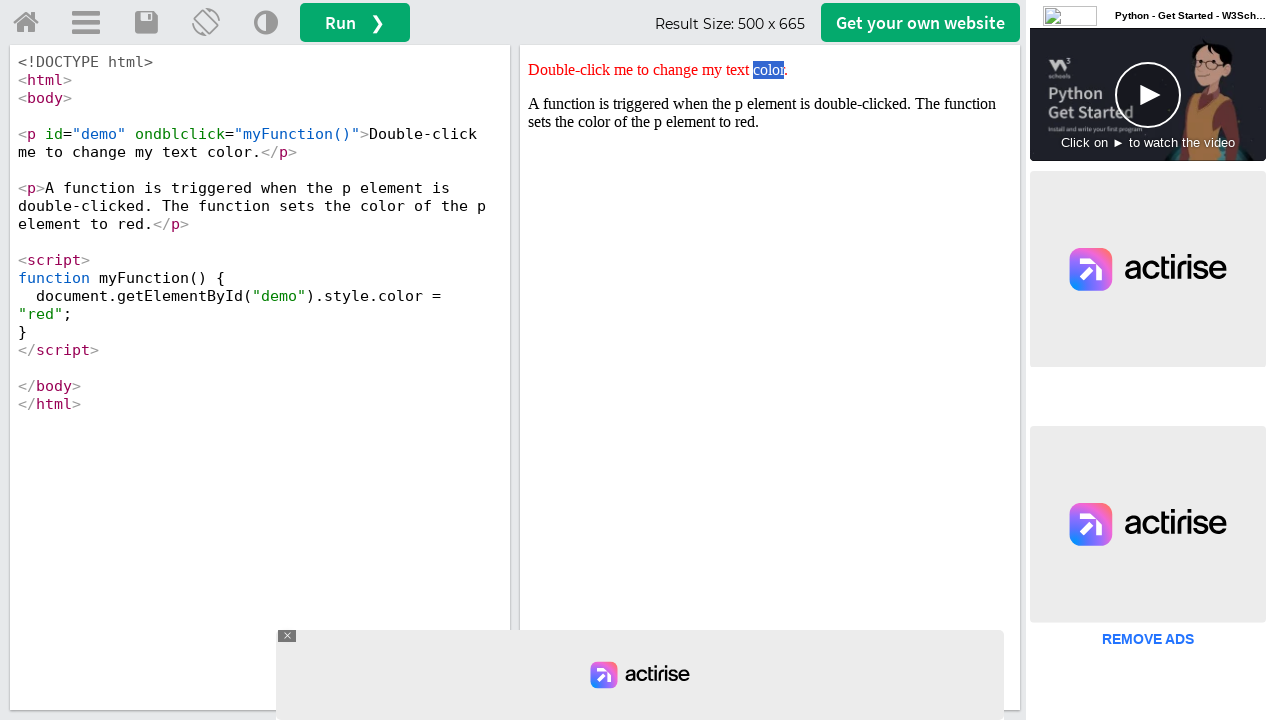

Retrieved style attribute from element to verify color change
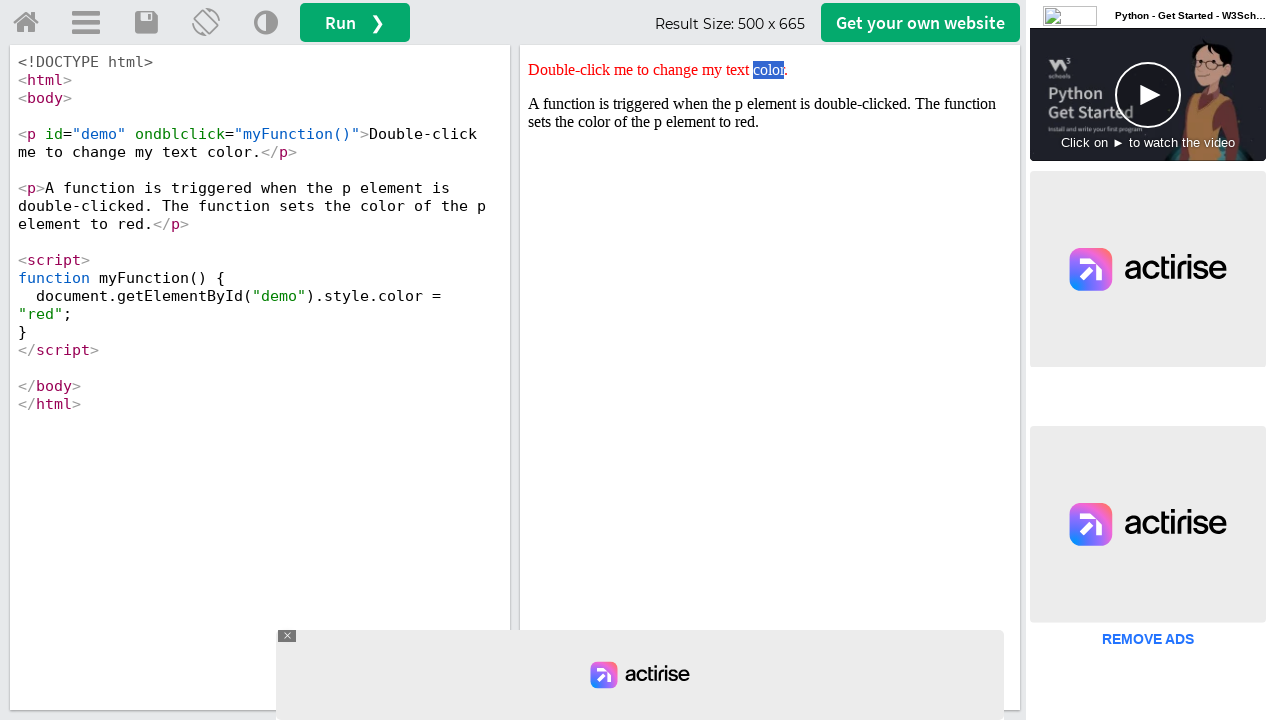

Verified that element style contains 'red' color
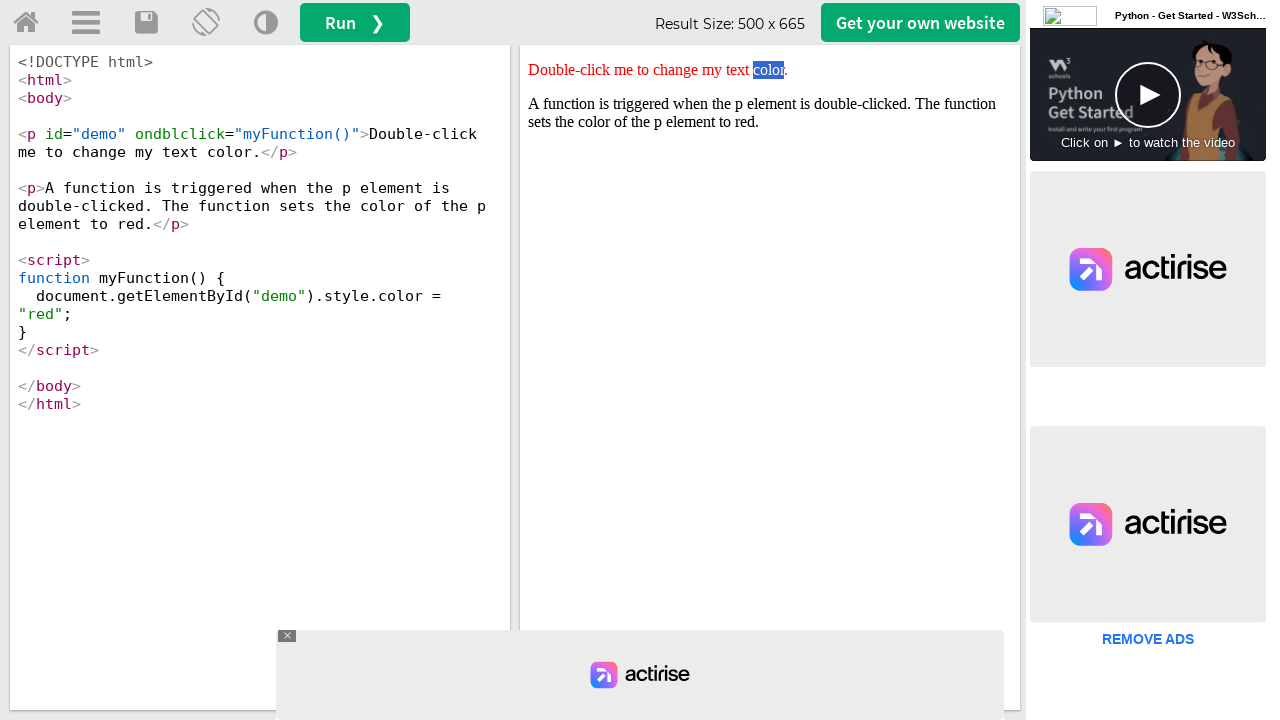

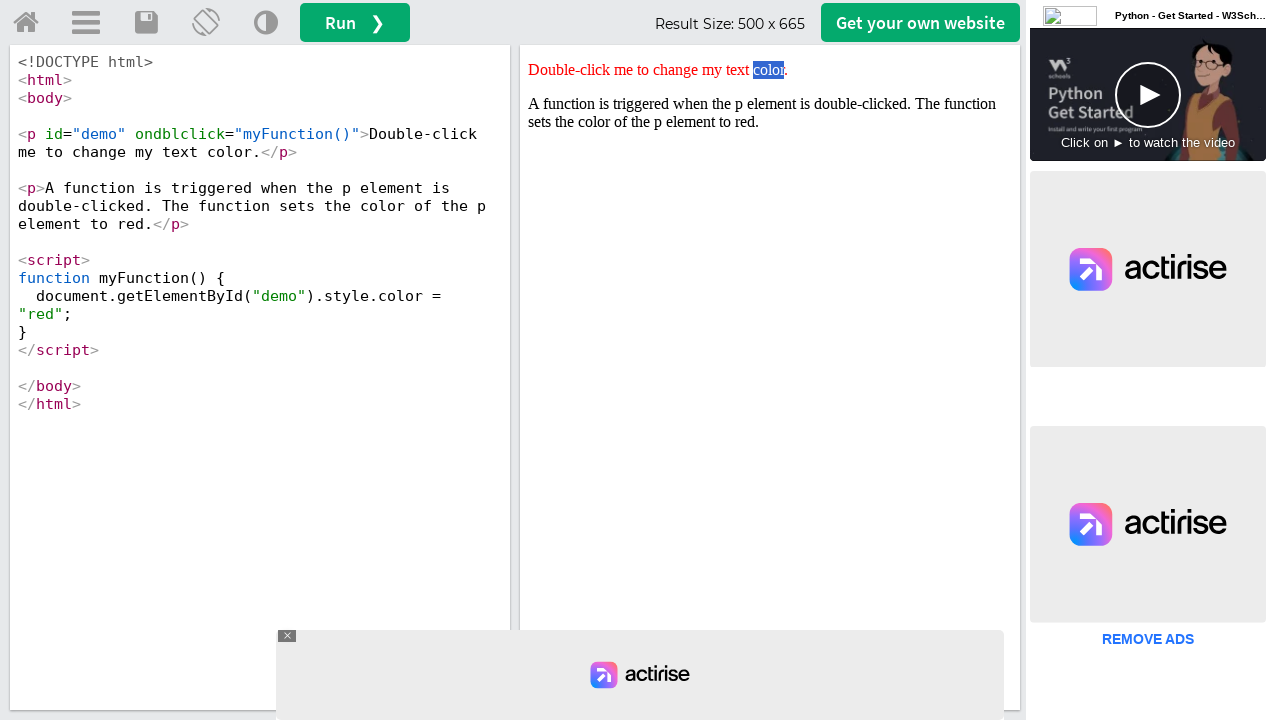